Opens the Zoopla UK real estate website homepage and waits for it to load

Starting URL: https://www.zoopla.co.uk/

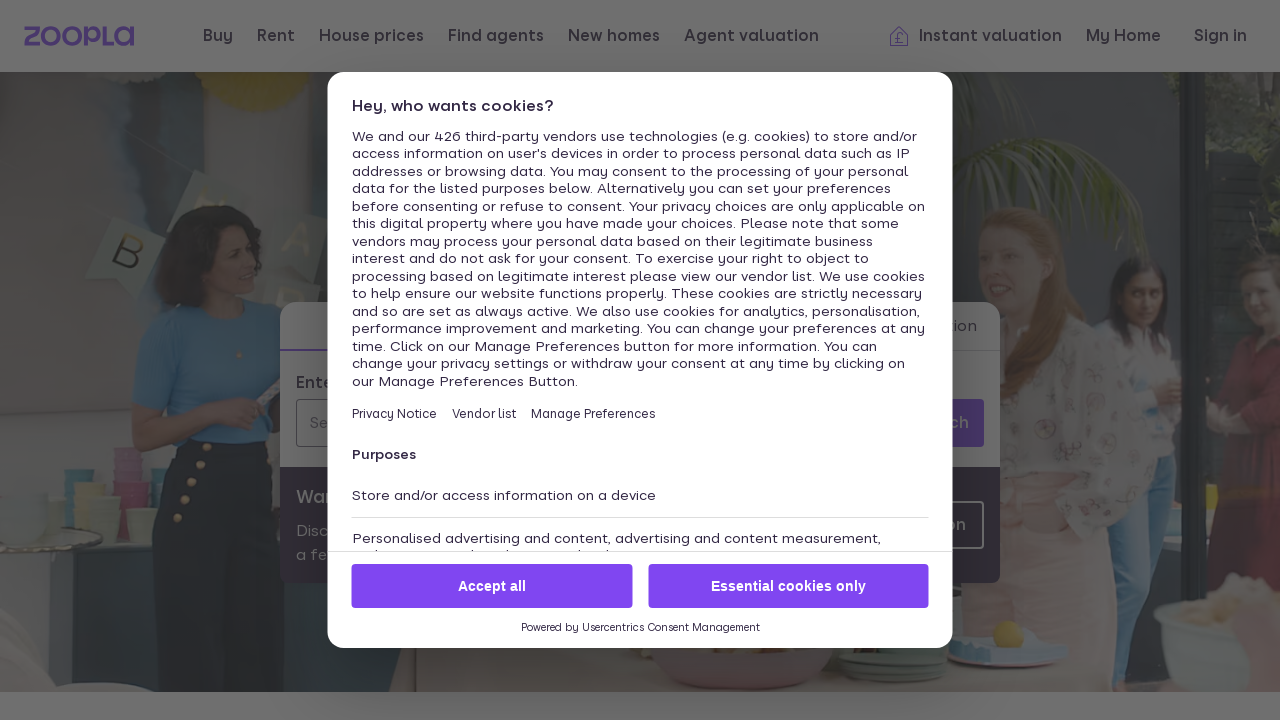

Navigated to Zoopla UK homepage
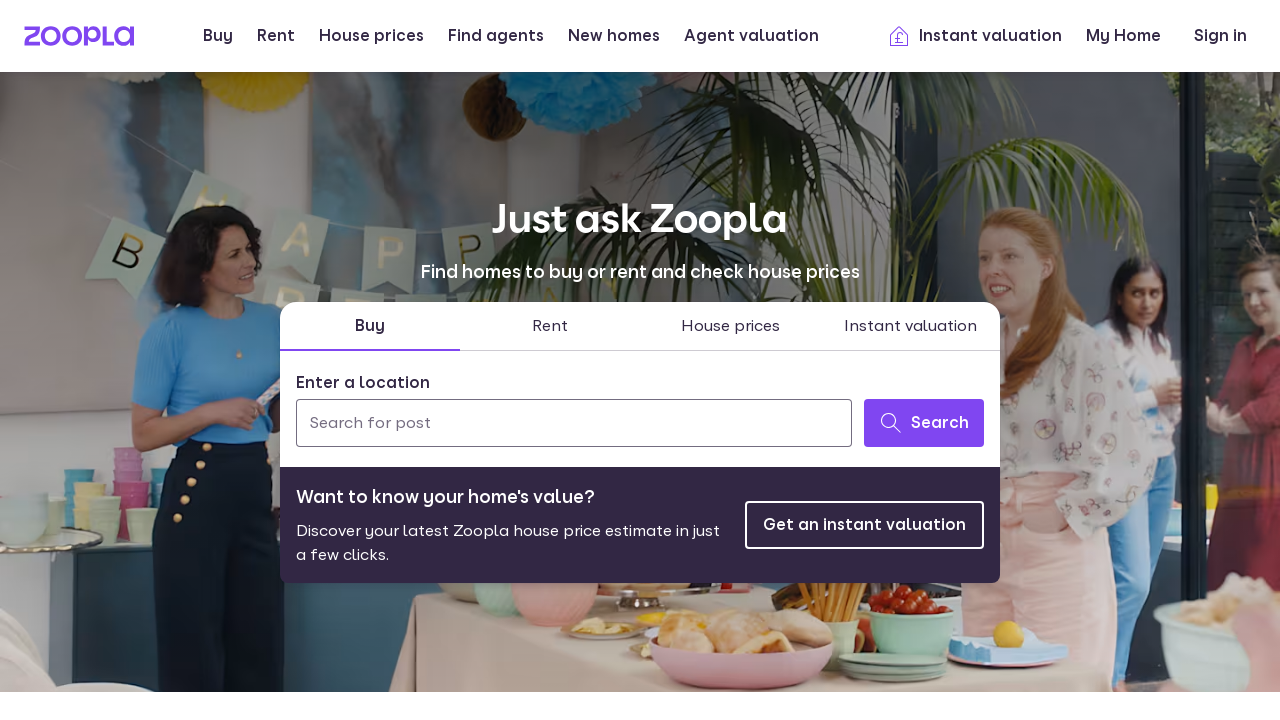

Page DOM content loaded
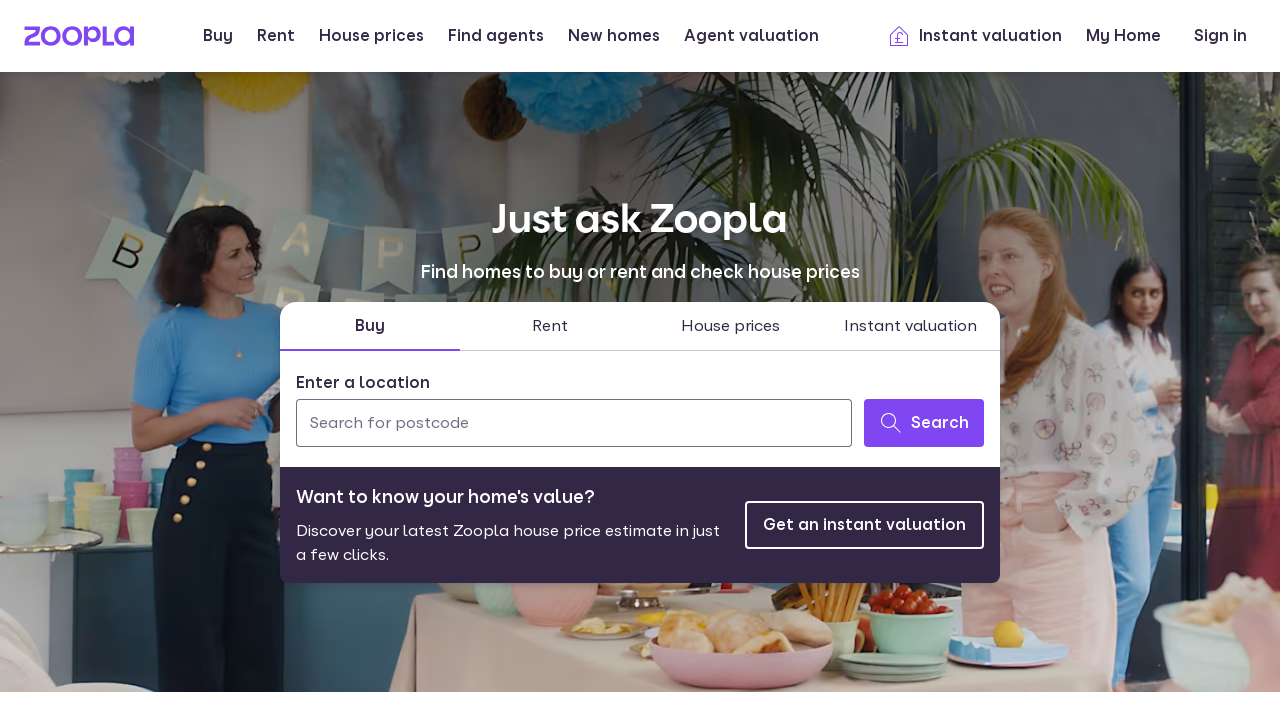

Body element is present and page fully loaded
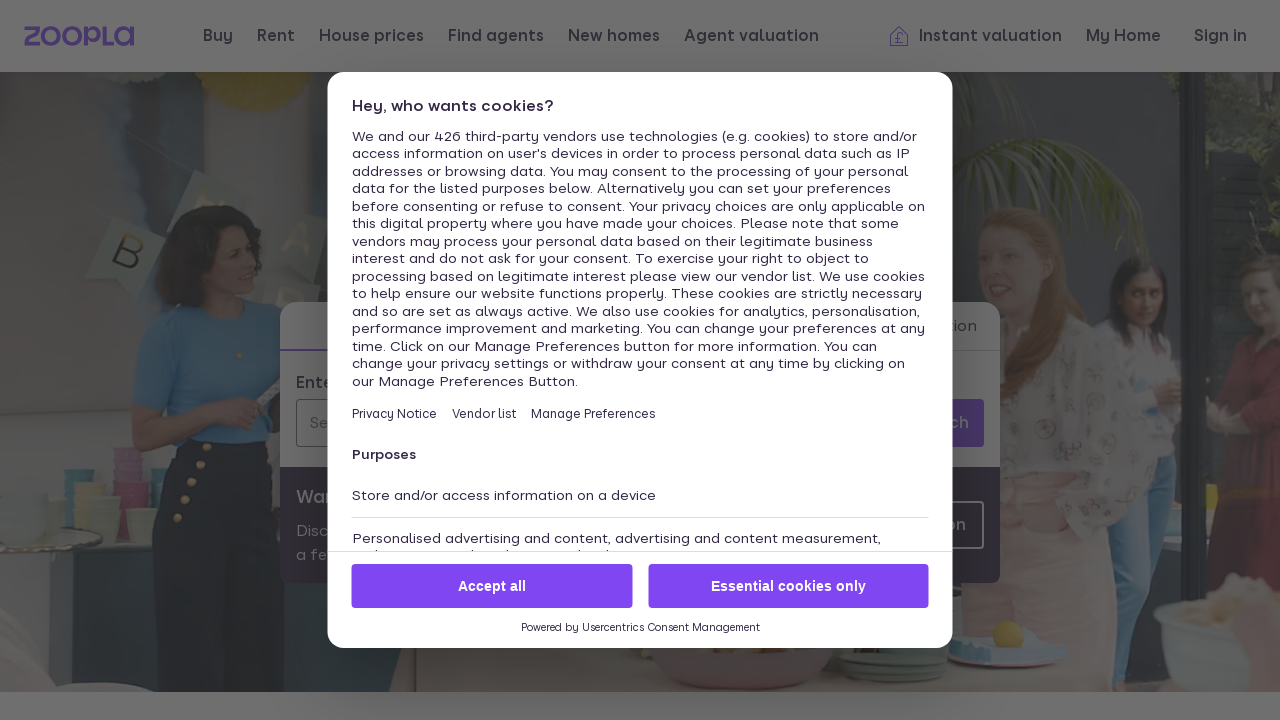

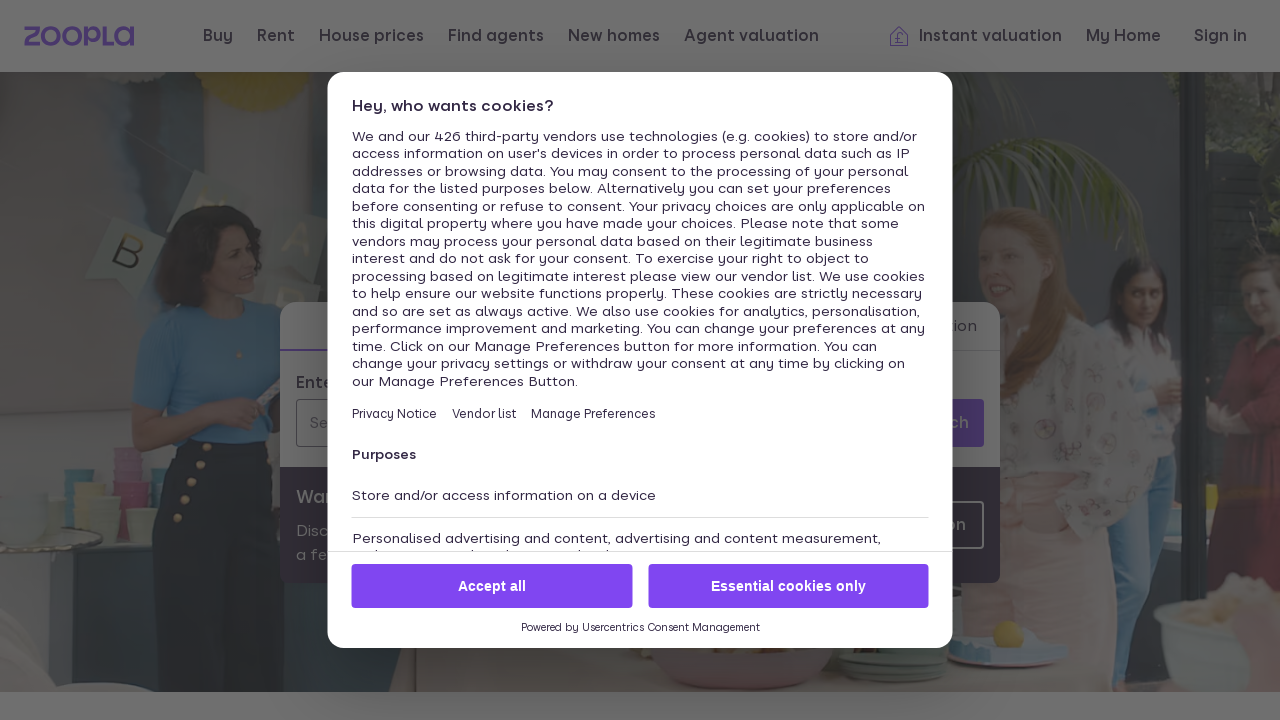